Tests a signup/contact form by filling in first name, last name, and email fields, then clicking the submit button.

Starting URL: http://secure-retreat-92358.herokuapp.com/

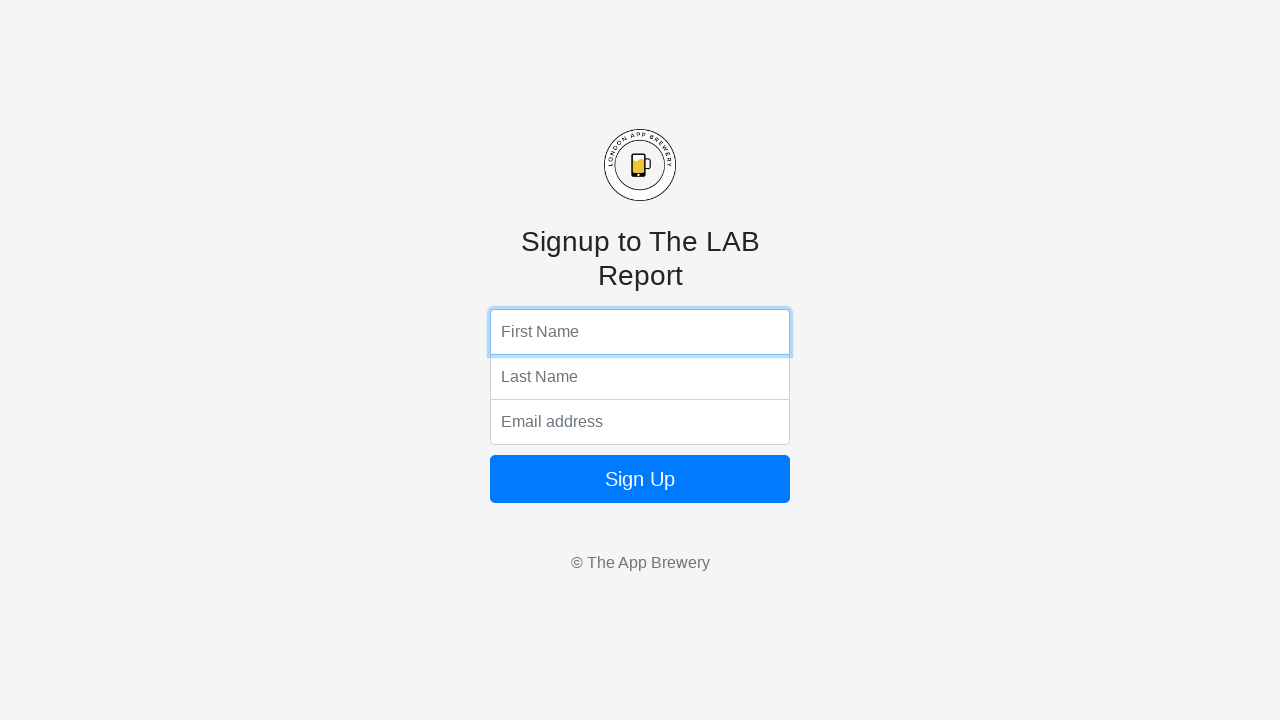

Filled first name field with 'Marcus' on input[name='fName']
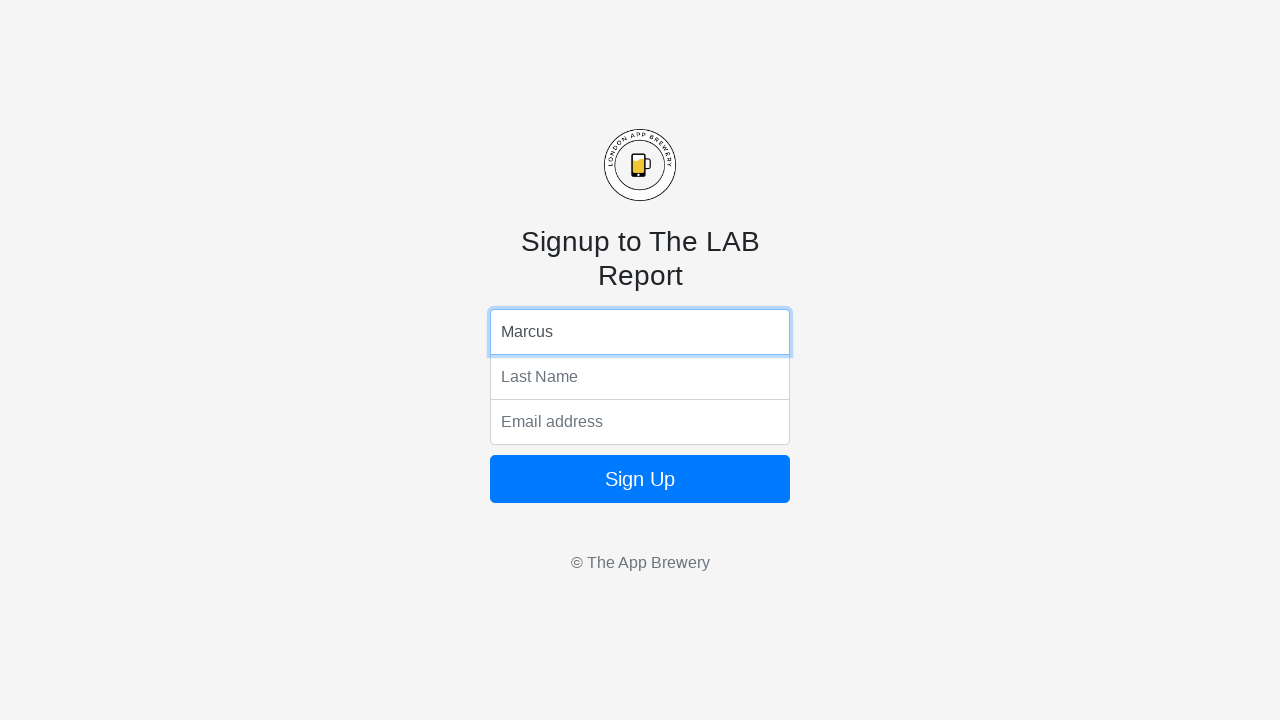

Filled last name field with 'Johnson' on input[name='lName']
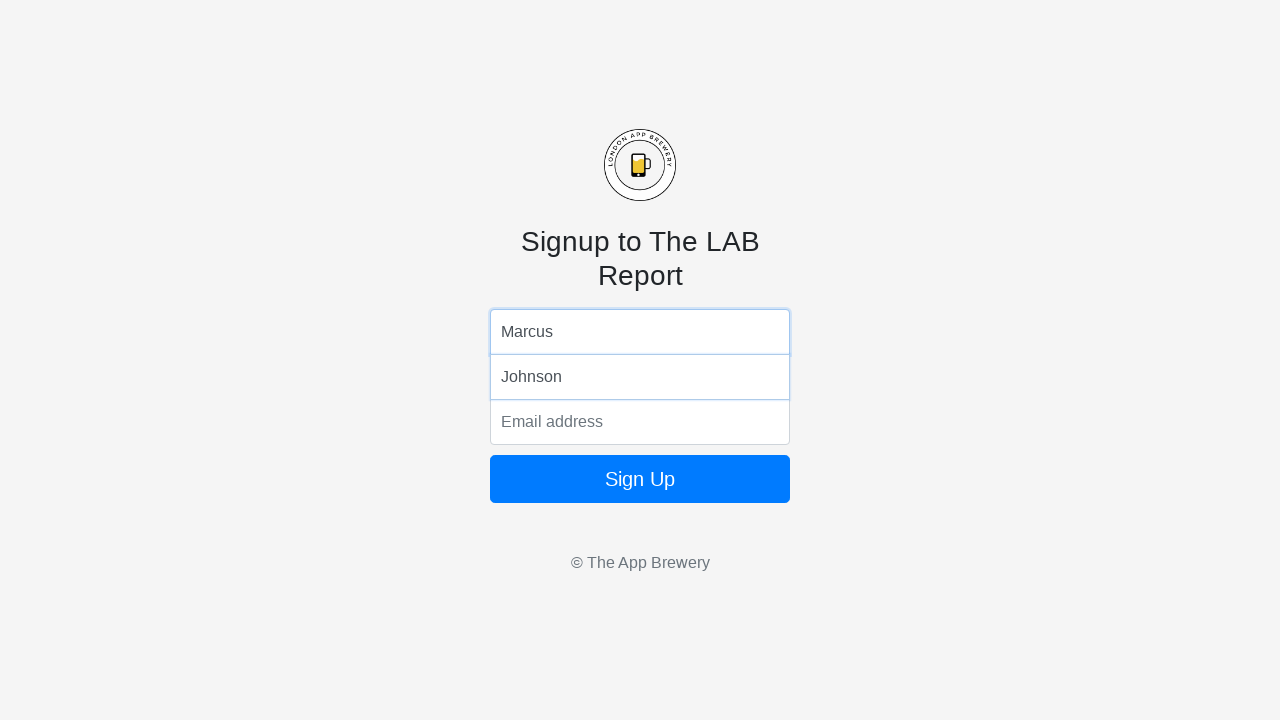

Filled email field with 'marcus.johnson@example.com' on input[name='email']
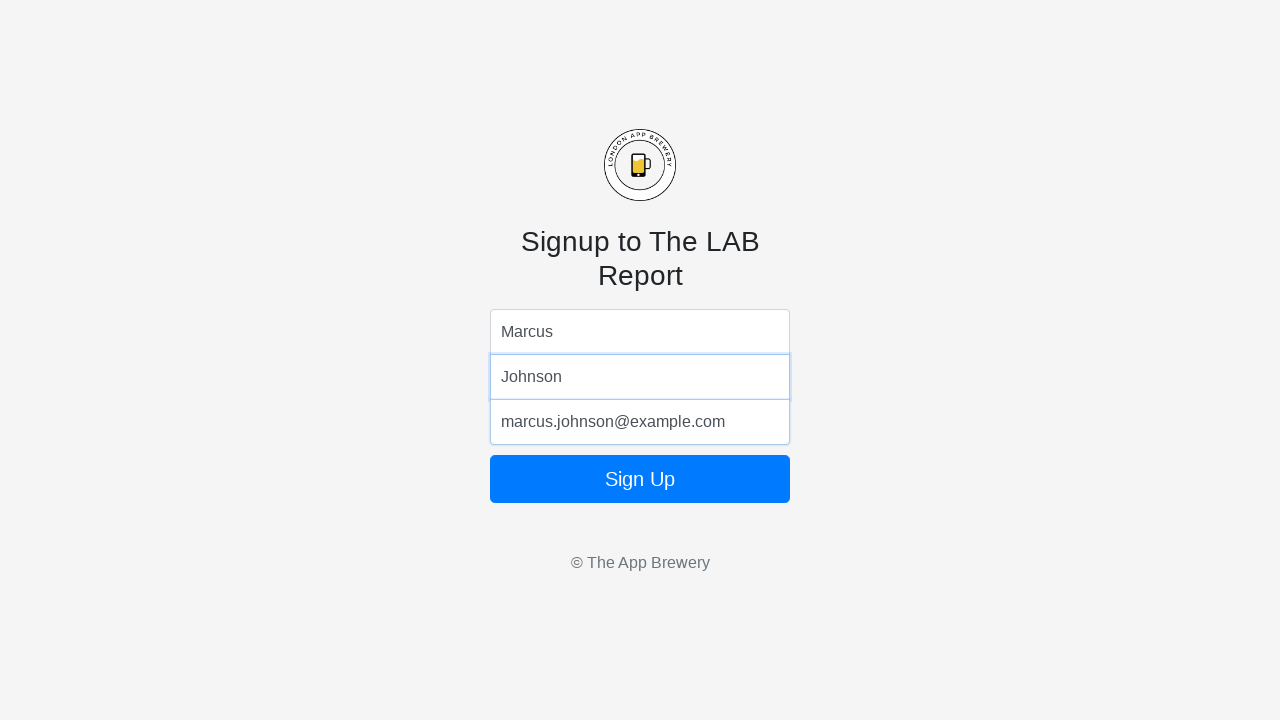

Clicked the submit button to submit the form at (640, 479) on form button
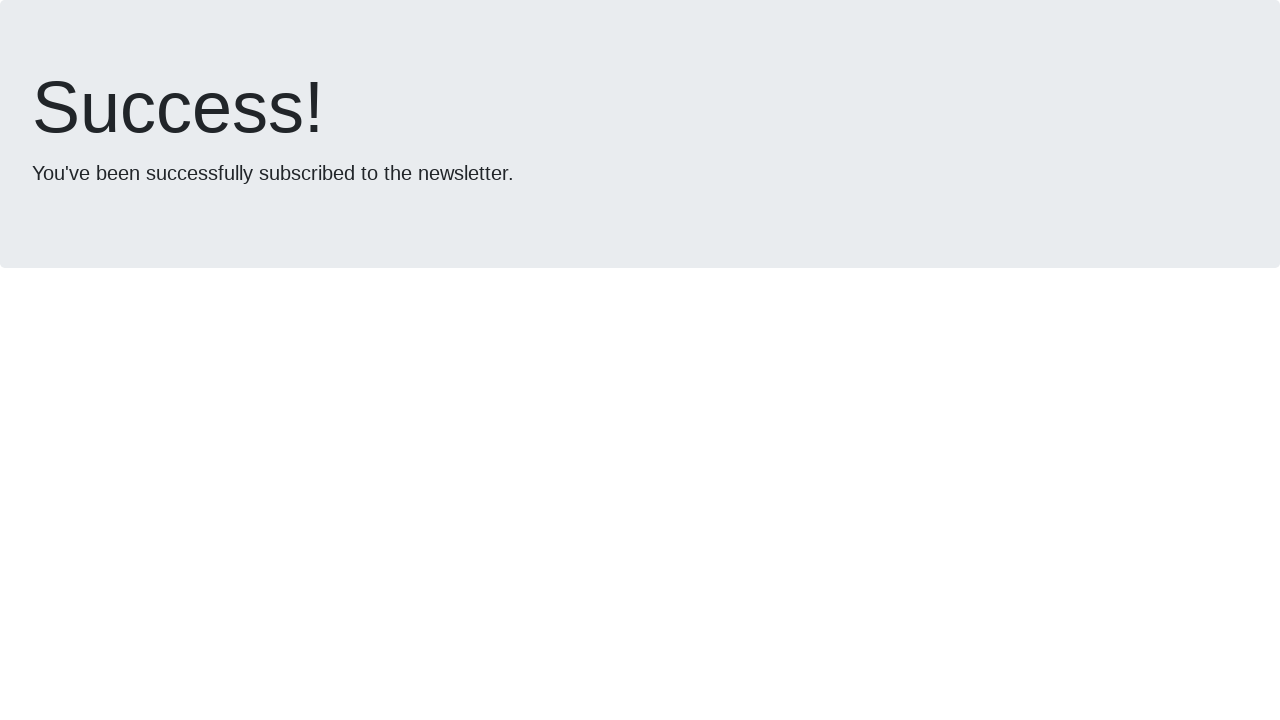

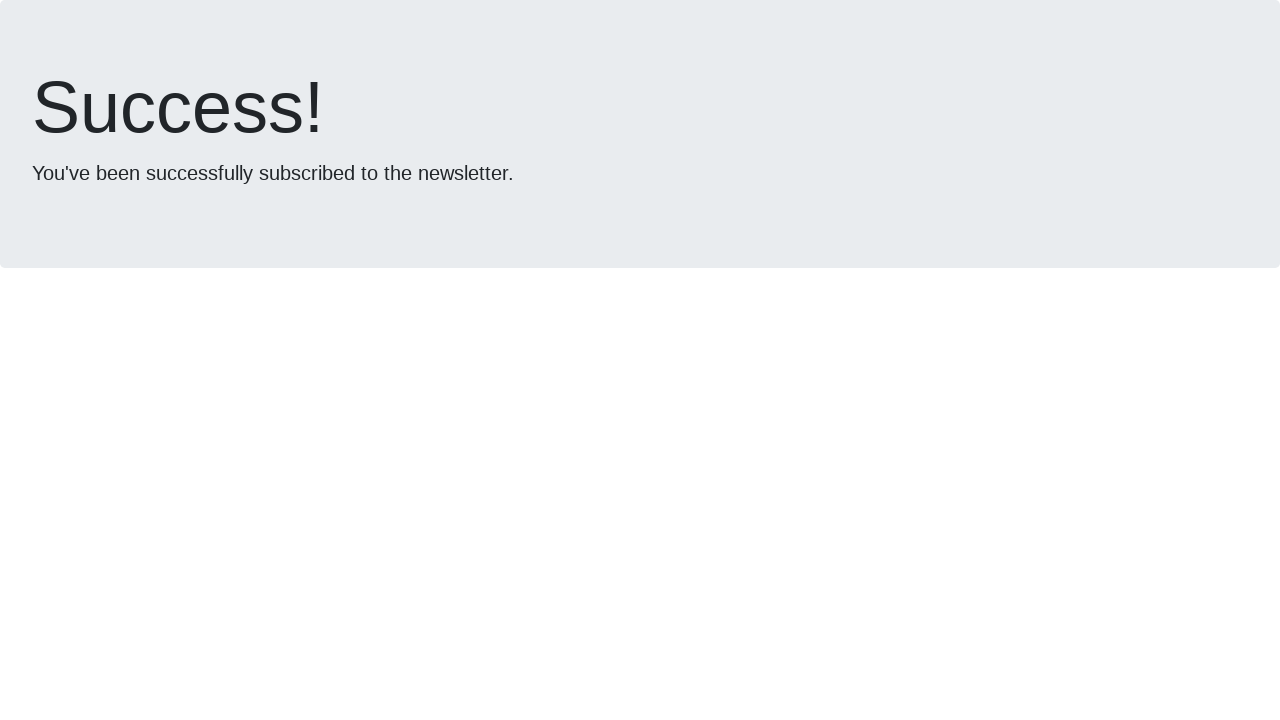